Tests Starbucks Korea store locator by selecting Seoul region, clicking to show all stores, and verifying store listings are displayed with scrolling functionality.

Starting URL: https://www.istarbucks.co.kr/store/store_map.do?disp=locale

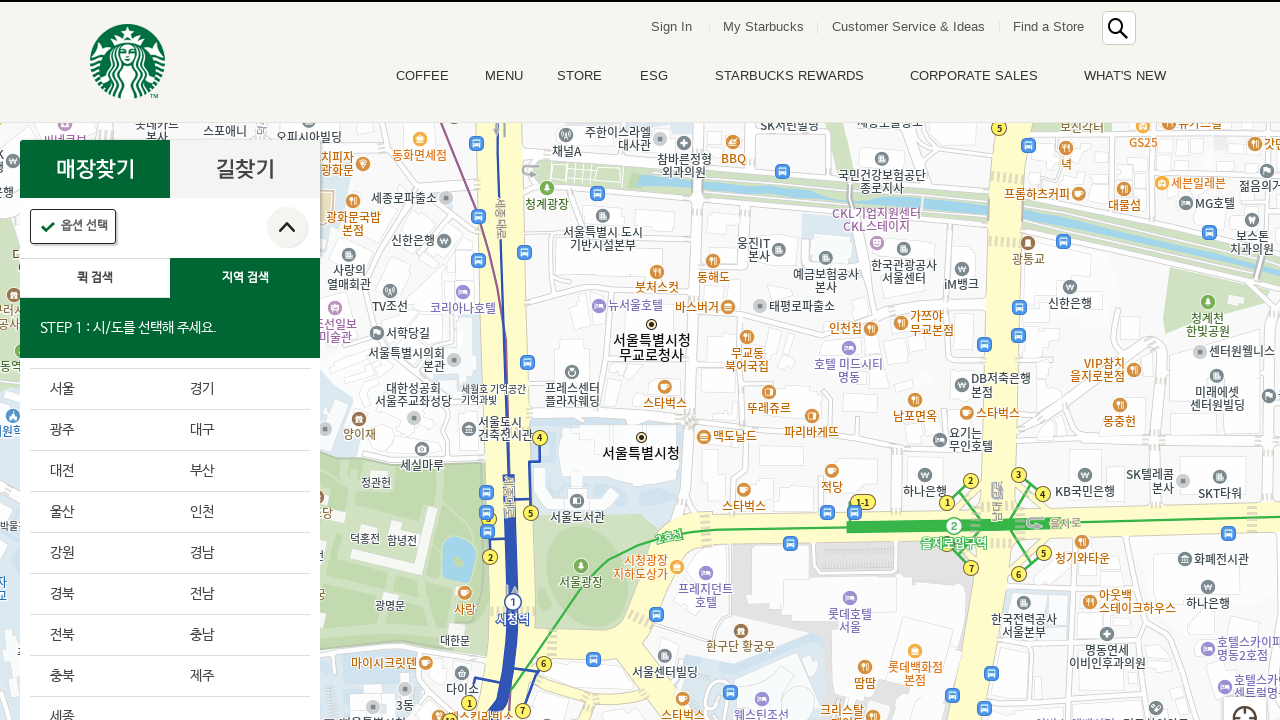

Waited for page to load (2 seconds)
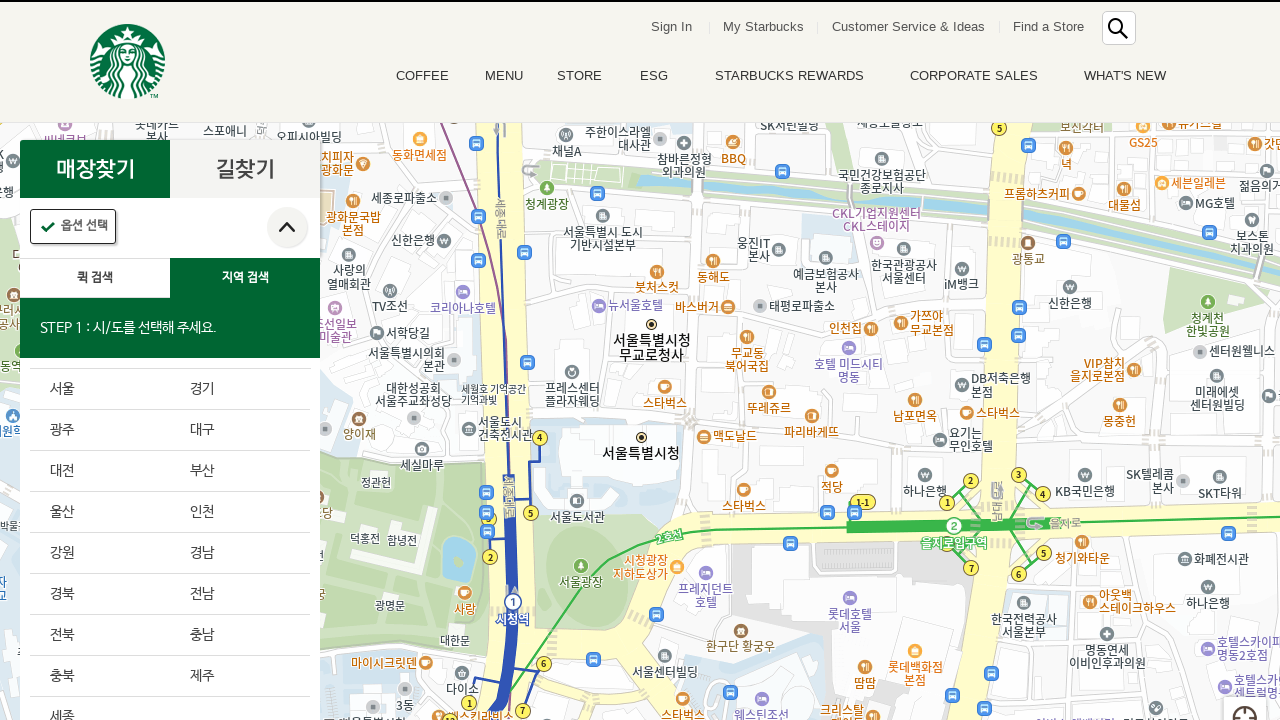

Clicked on Seoul region selector at (100, 389) on #container > div > form > fieldset > div > section > article.find_store_cont > a
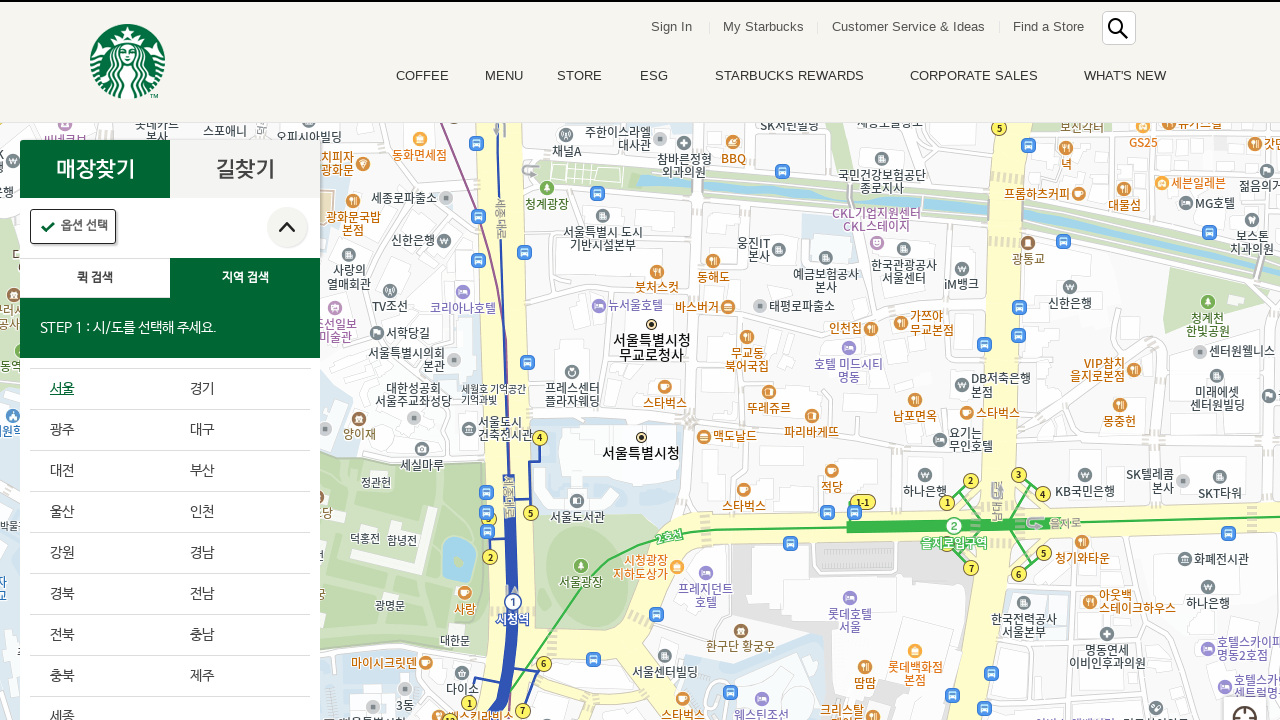

Waited for Seoul region to load (1 second)
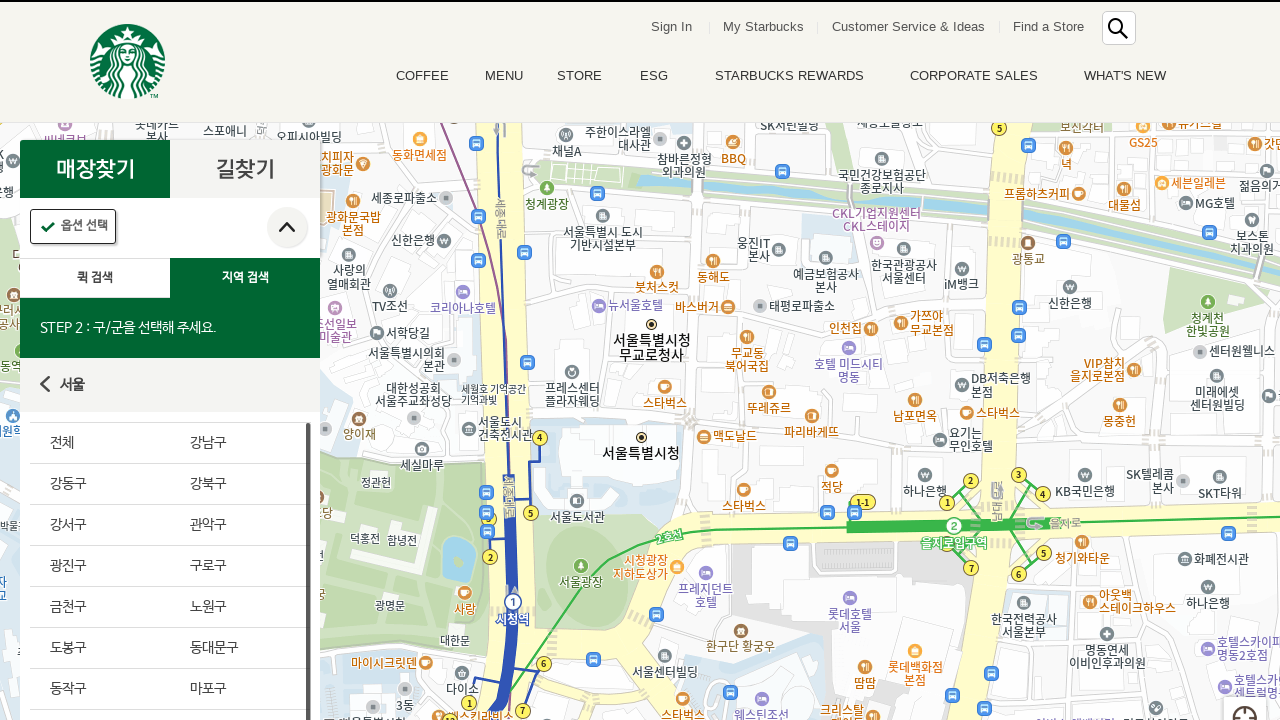

Clicked on '전체' (all) button to show all Seoul stores at (100, 443) on #mCSB_2_container > ul > li:nth-child(1) > a
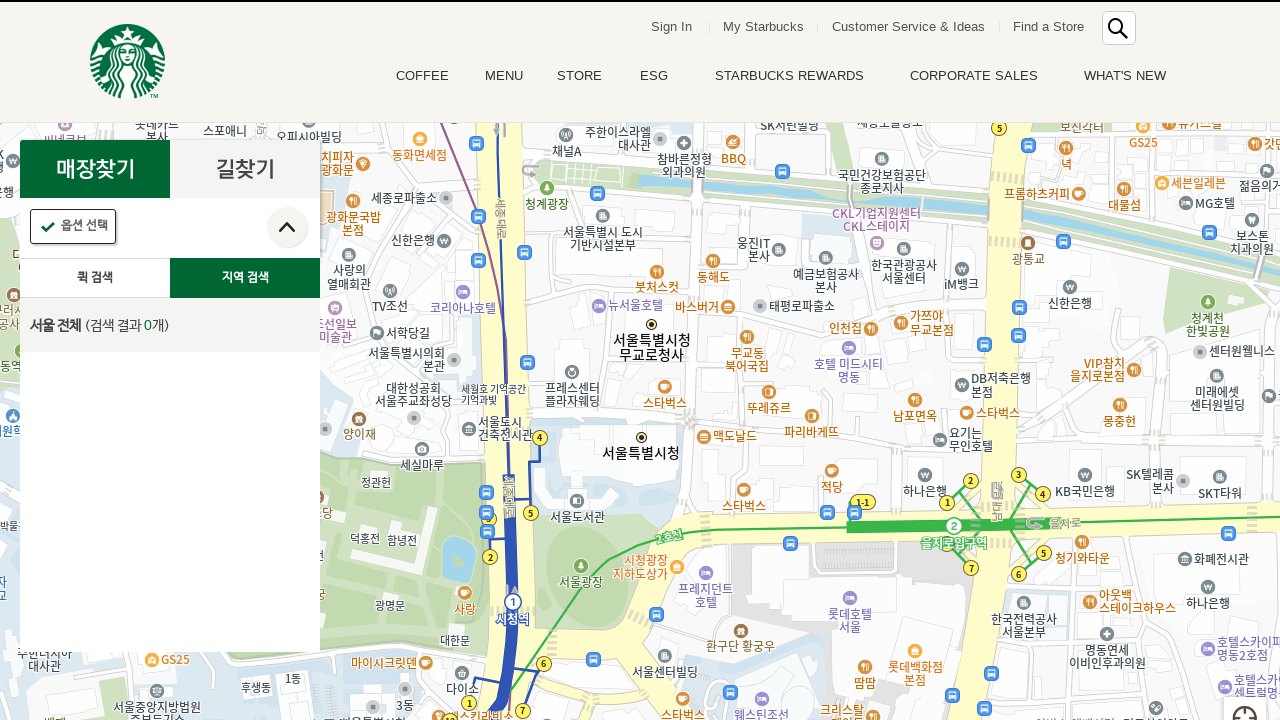

Waited for all stores to load (2 seconds)
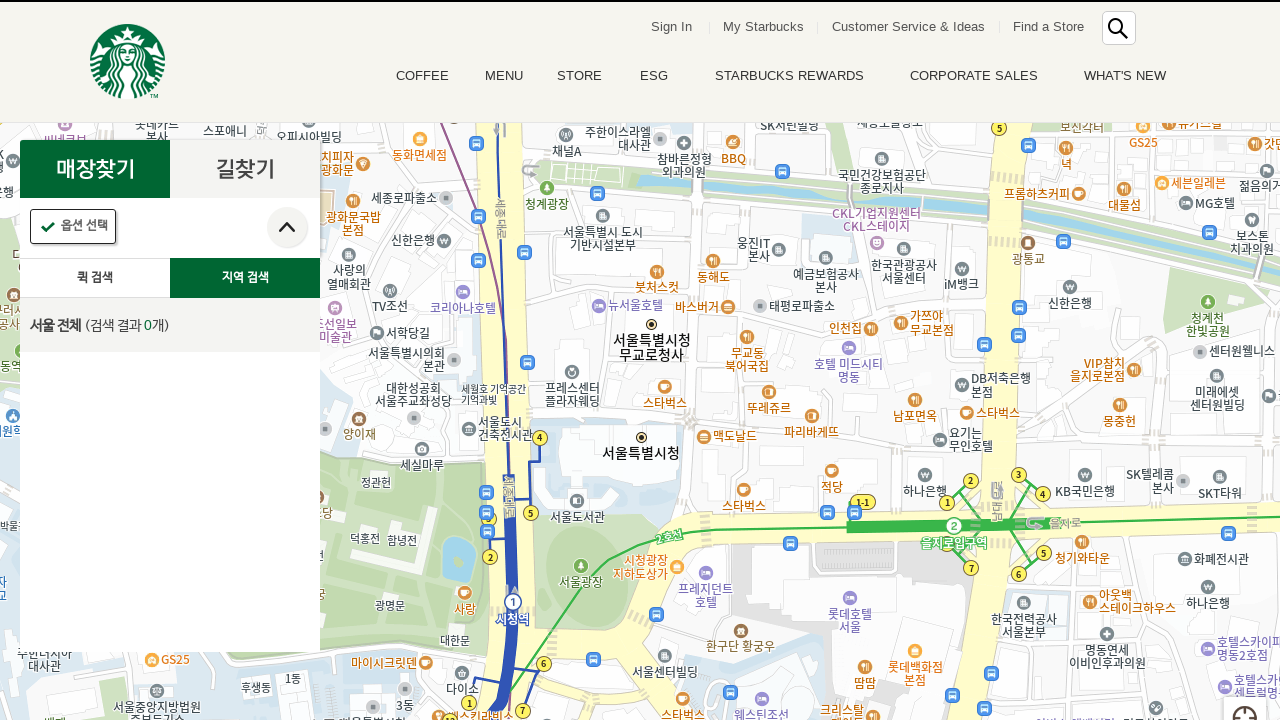

Store list populated with store items
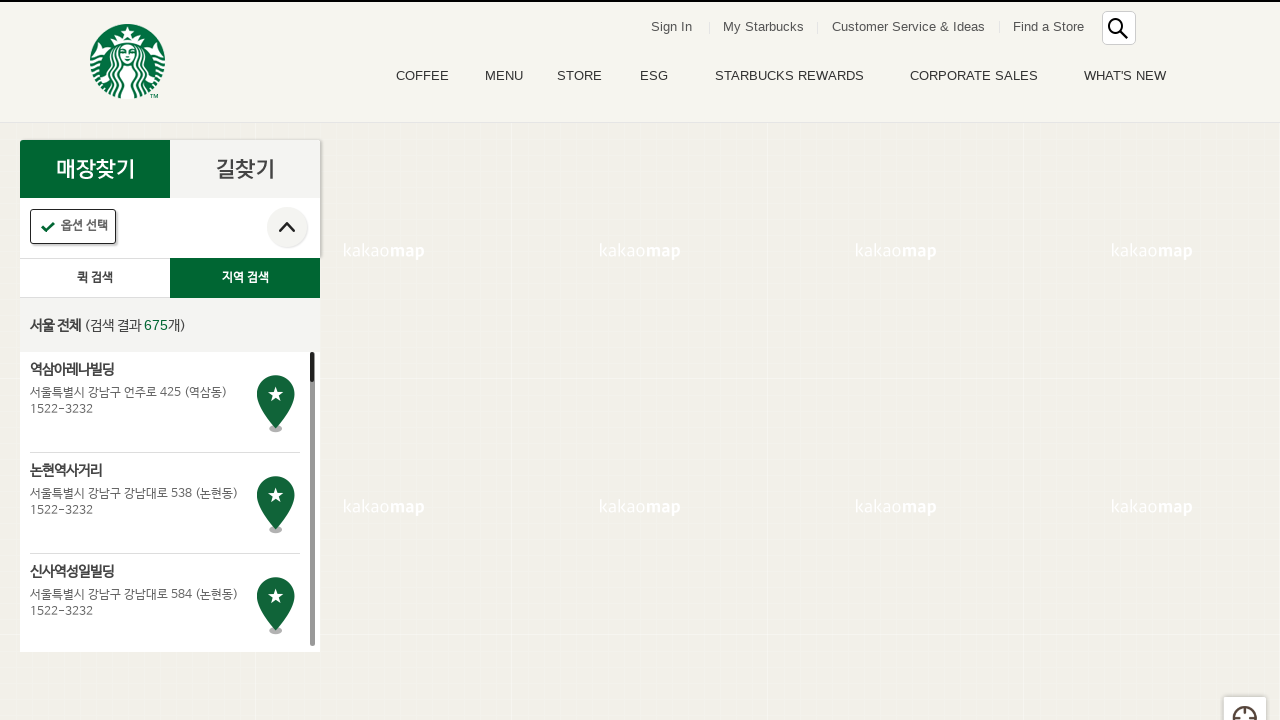

Store count display element is visible
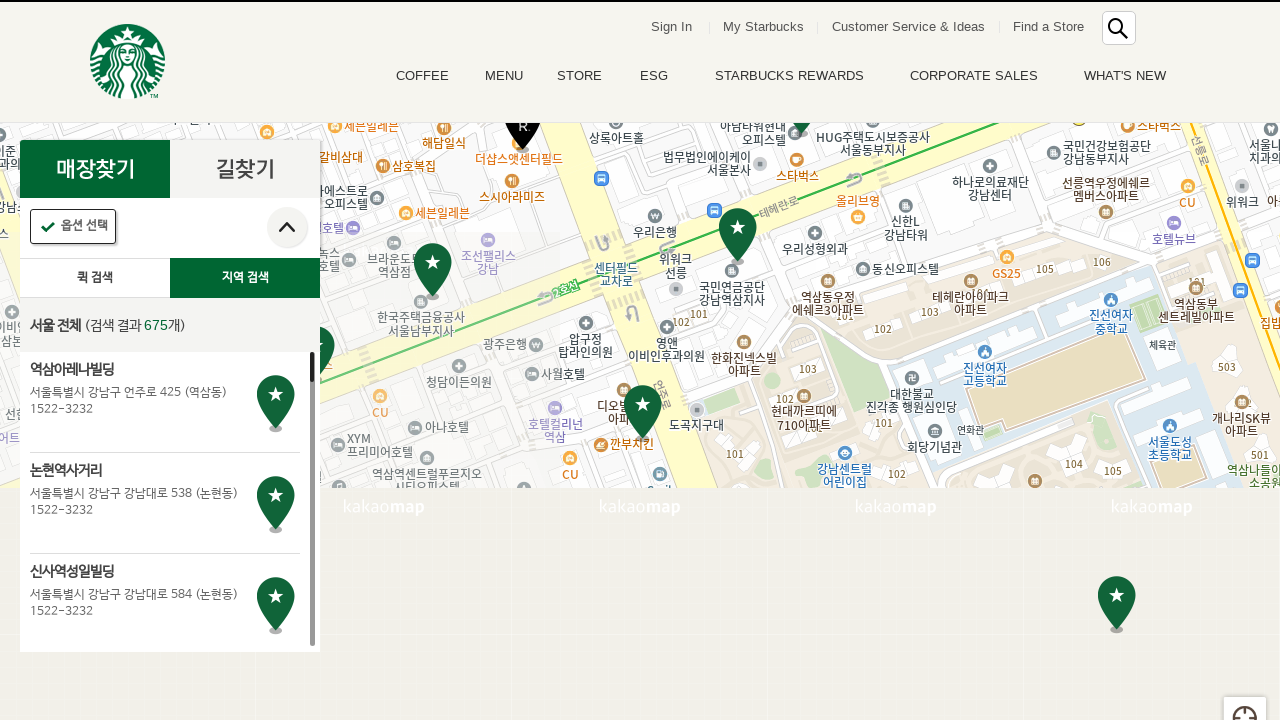

Scrolled to third store item to verify scroll functionality
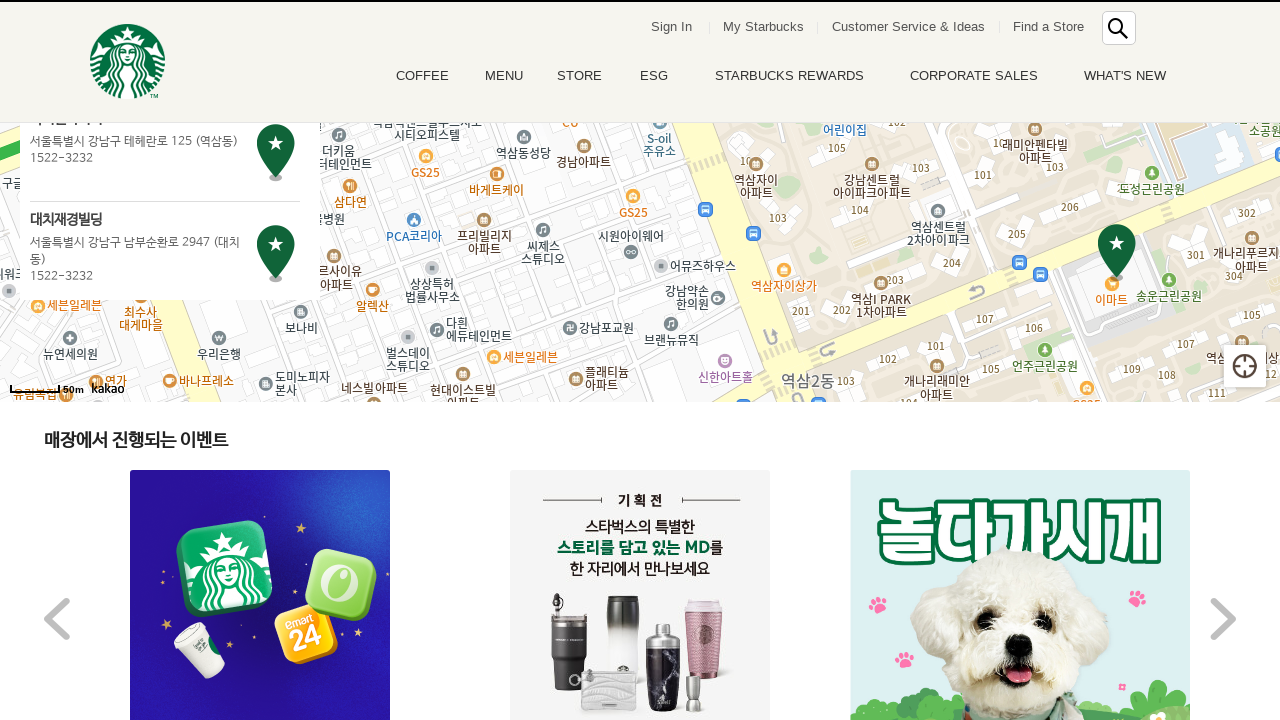

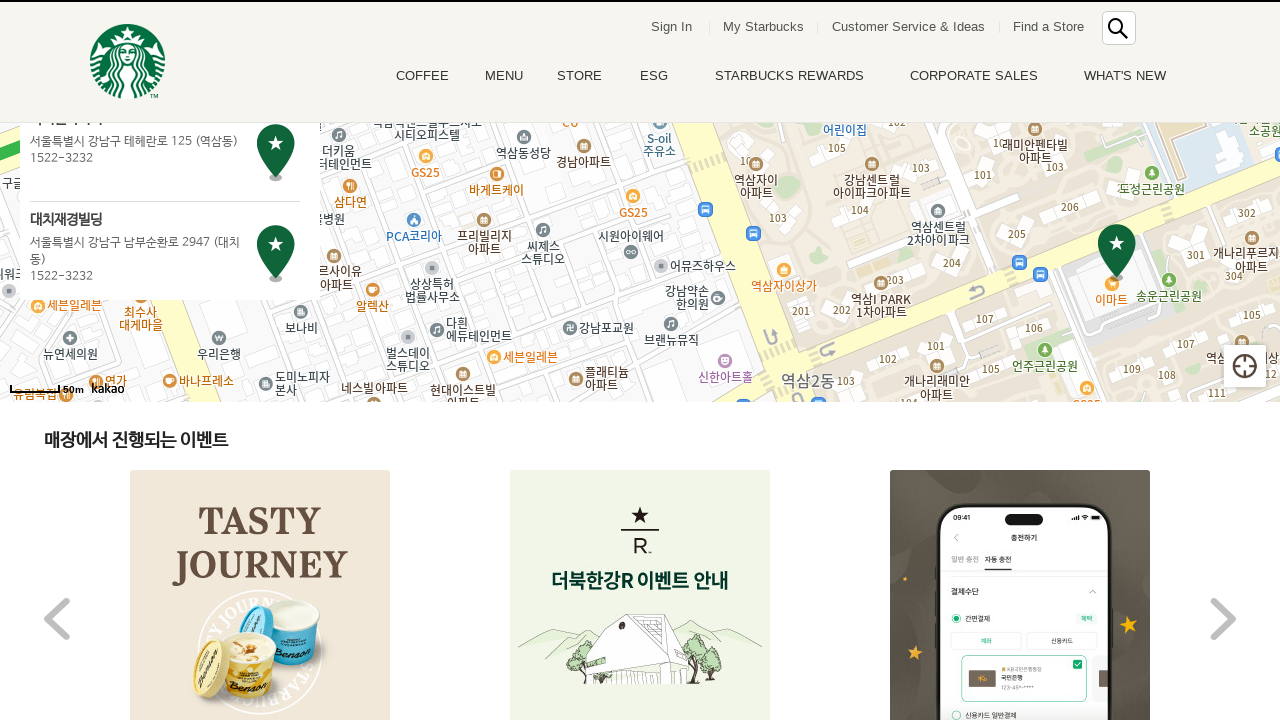